Tests fluent wait functionality by waiting for a countdown timer to reach zero (ending with "00")

Starting URL: https://automationfc.github.io/fluent-wait/

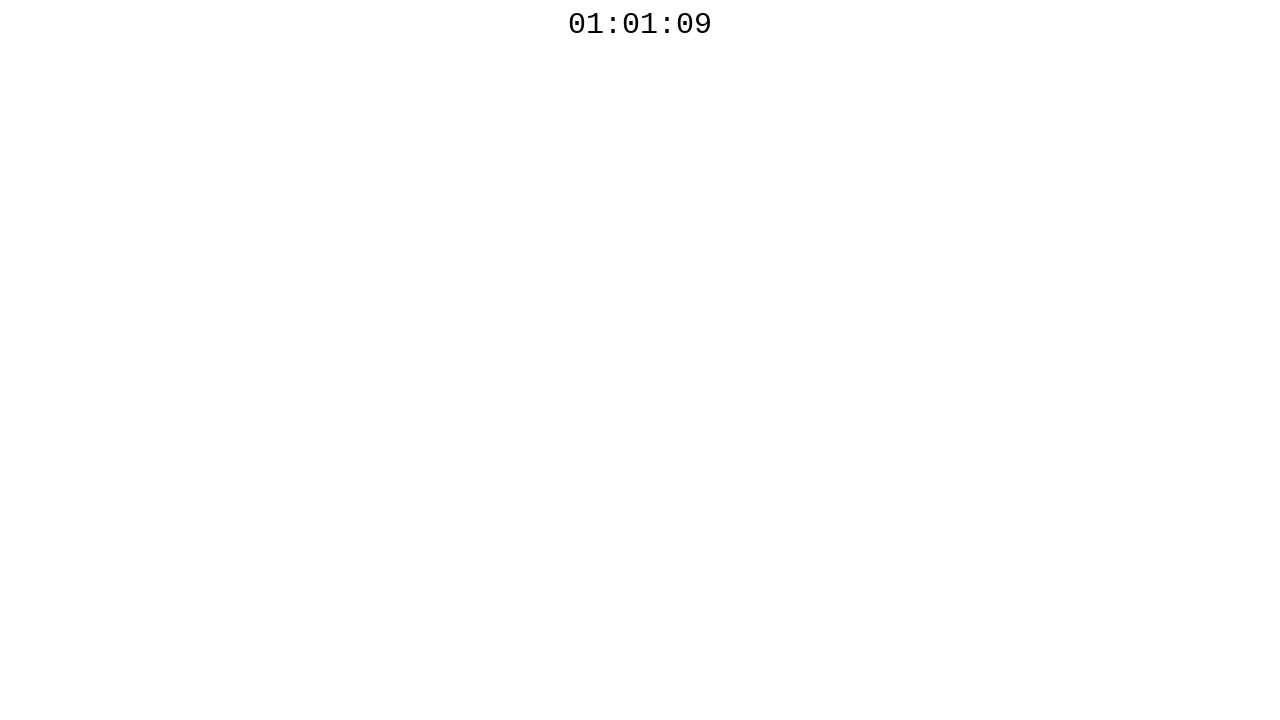

Countdown timer element is visible
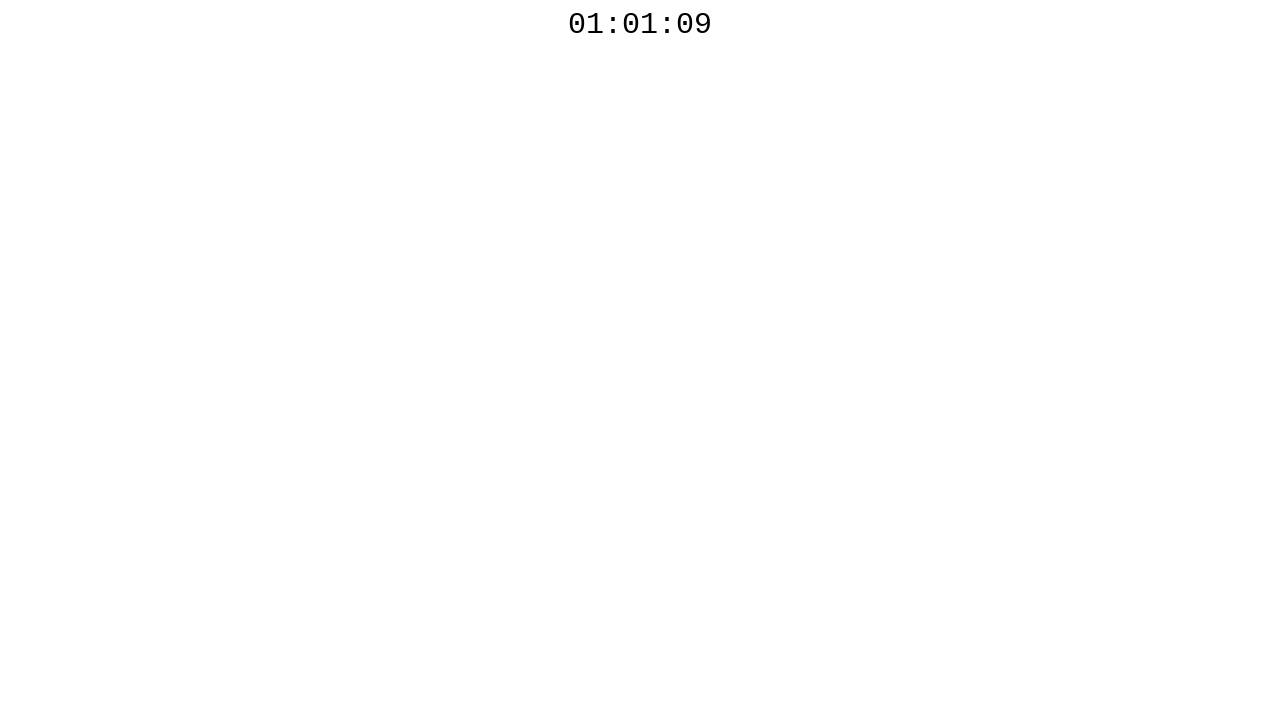

Countdown timer reached 00 - fluent wait completed successfully
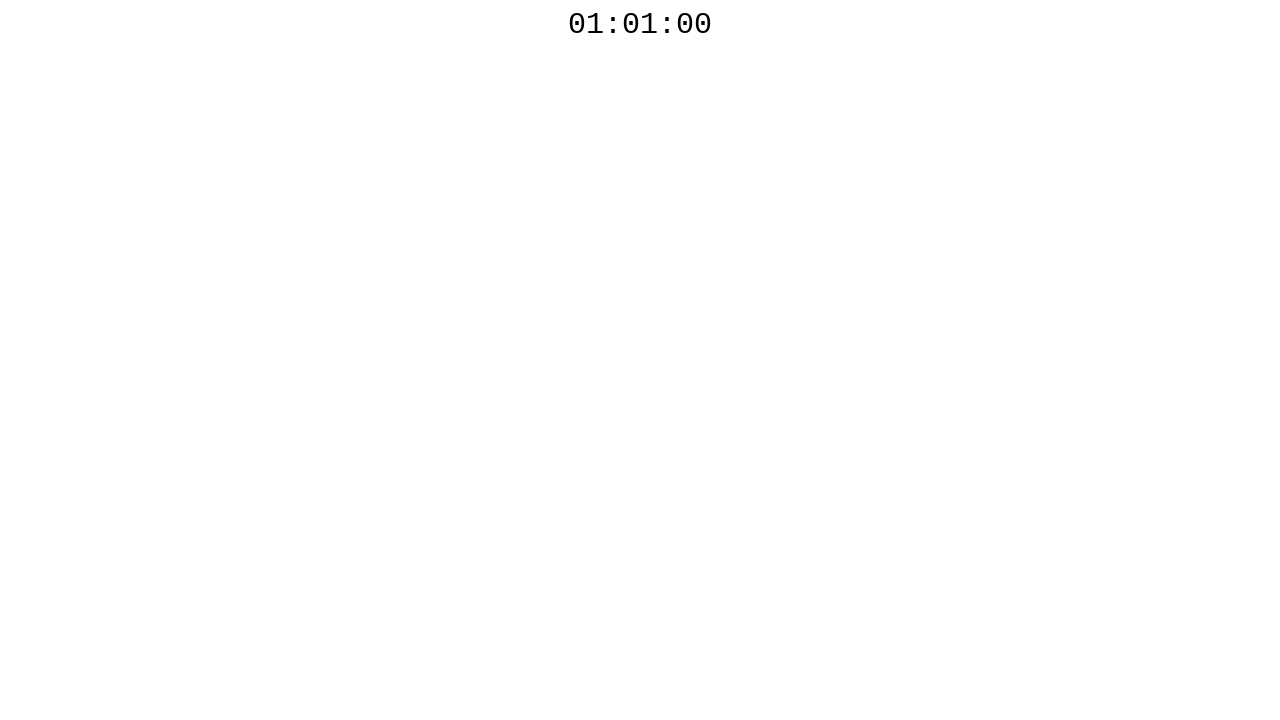

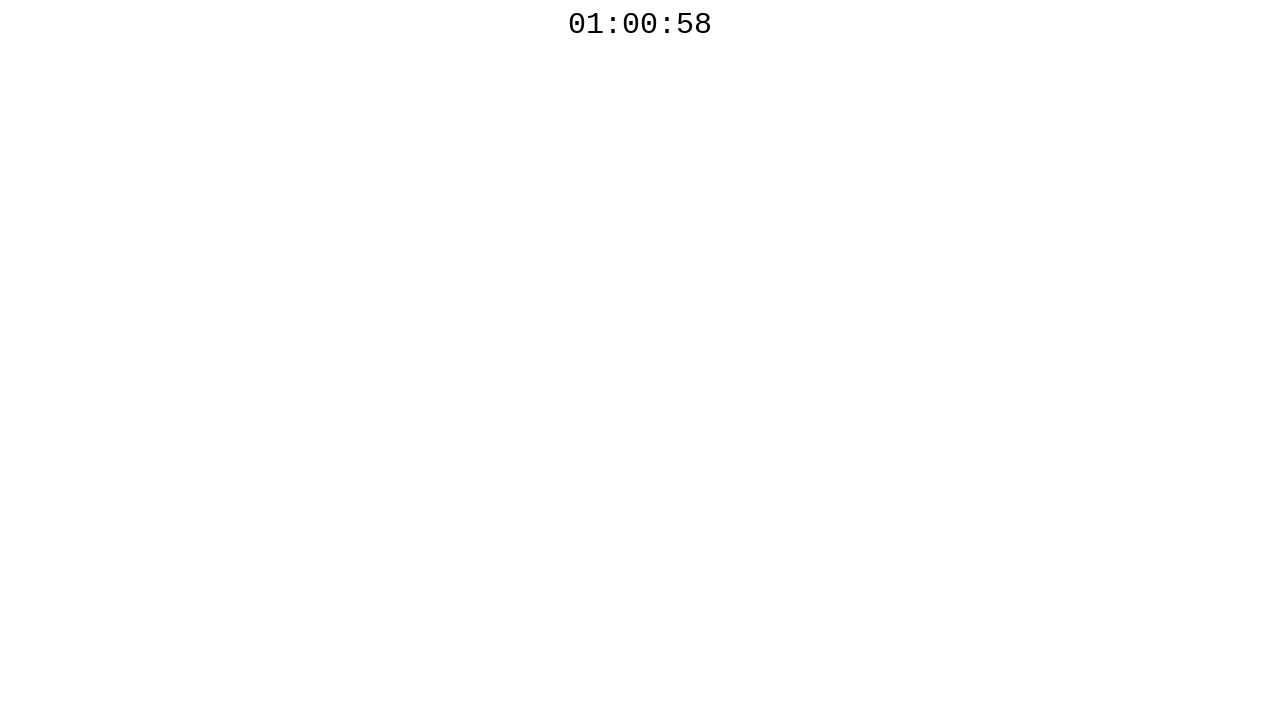